Tests the book search functionality by entering a search query "harry potter" into the search input field within a shadow DOM element.

Starting URL: https://books-pwakit.appspot.com/

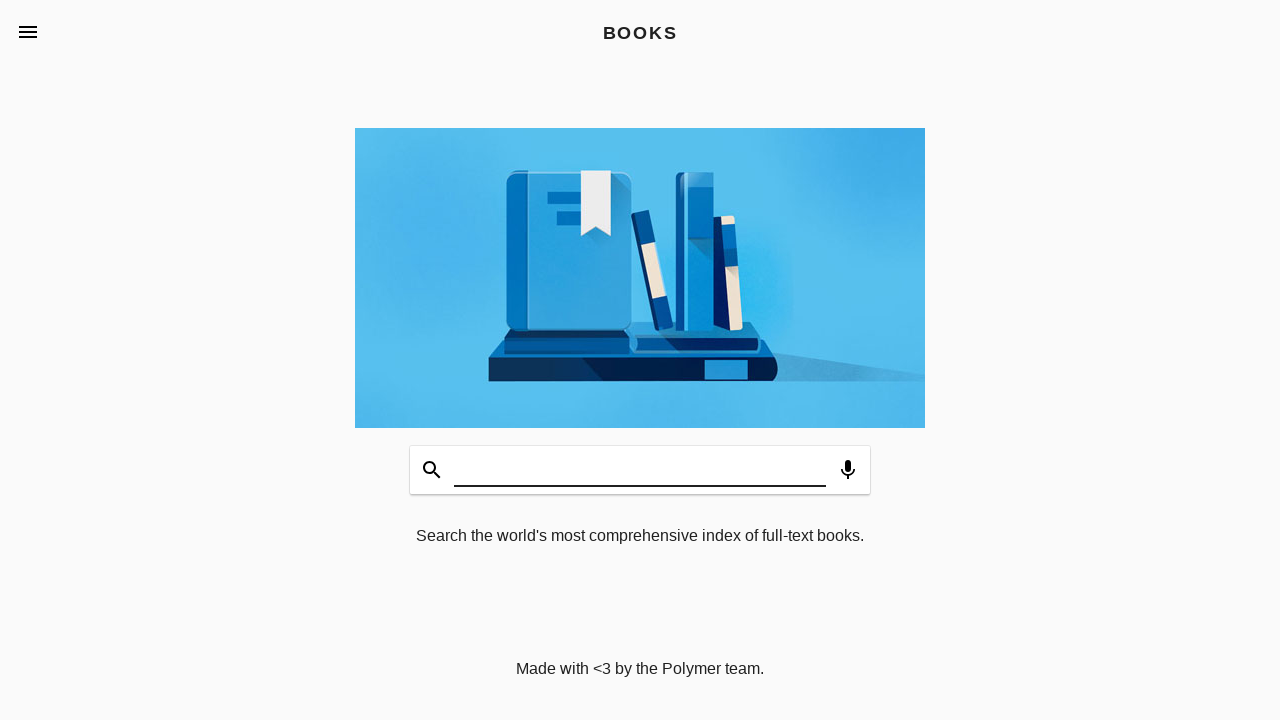

Waited for book-app element to load
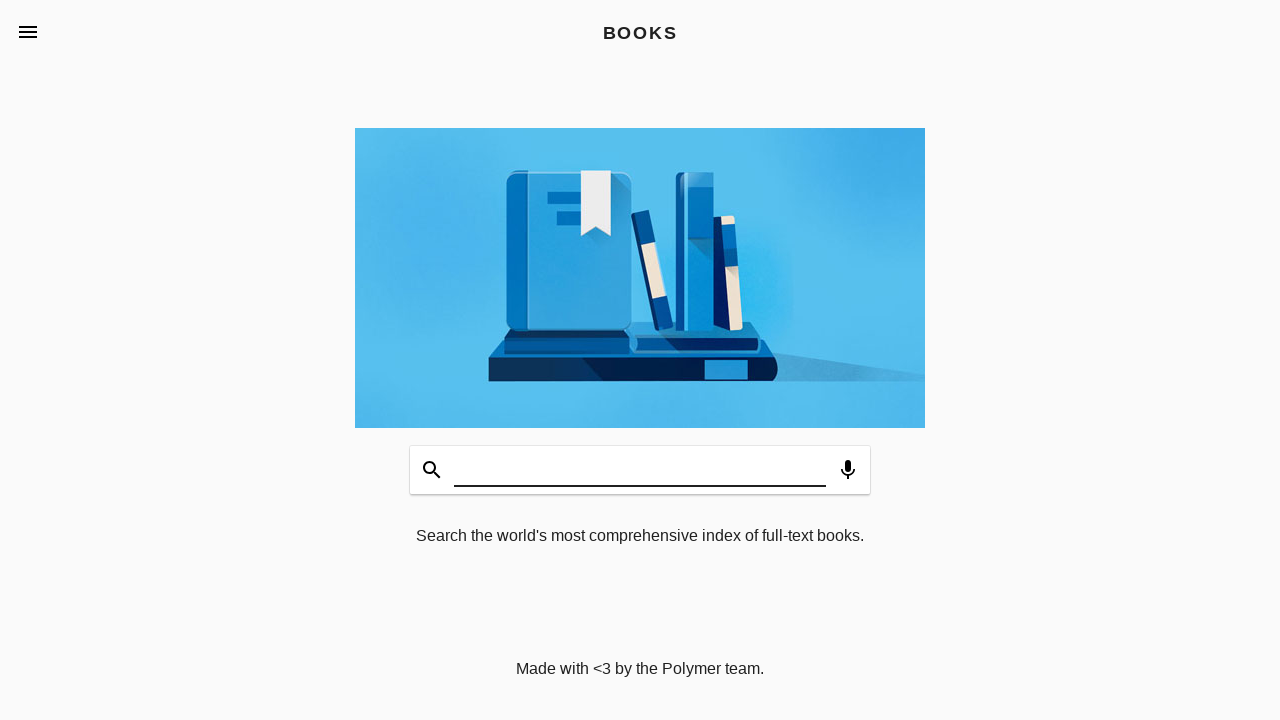

Entered 'harry potter' into search field within shadow DOM on book-app >> input#input
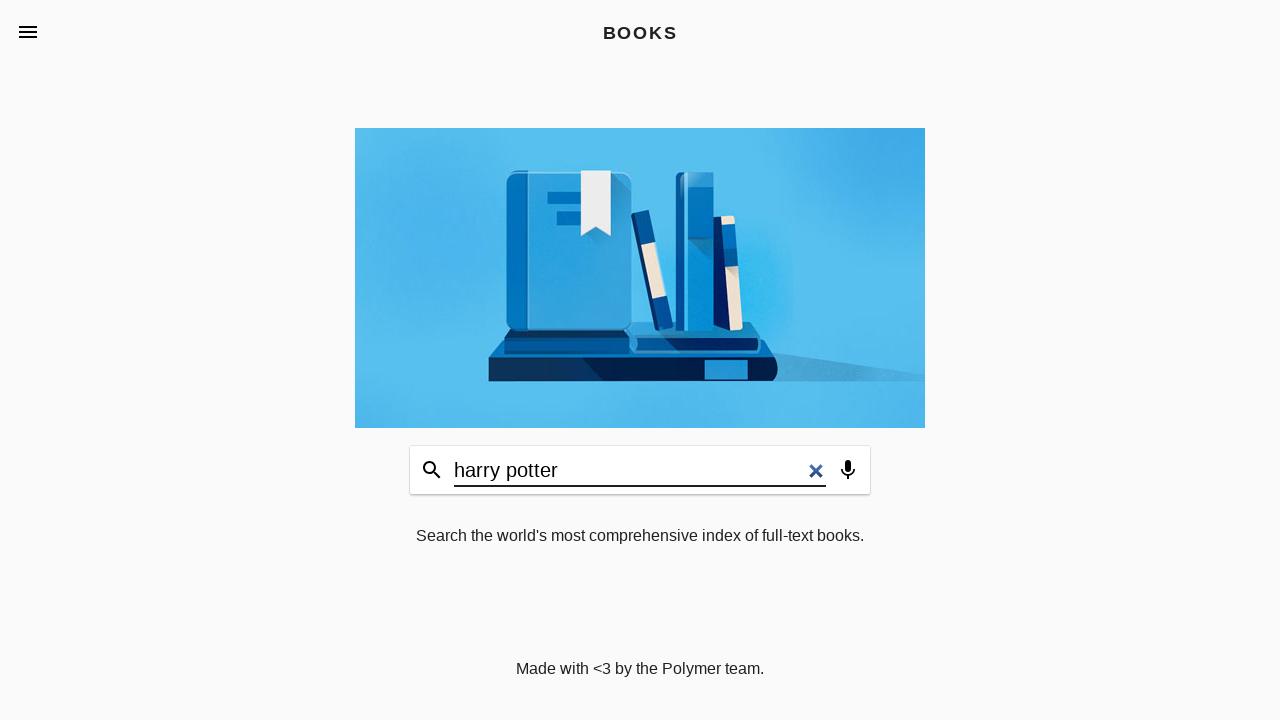

Waited 2 seconds for search results to process
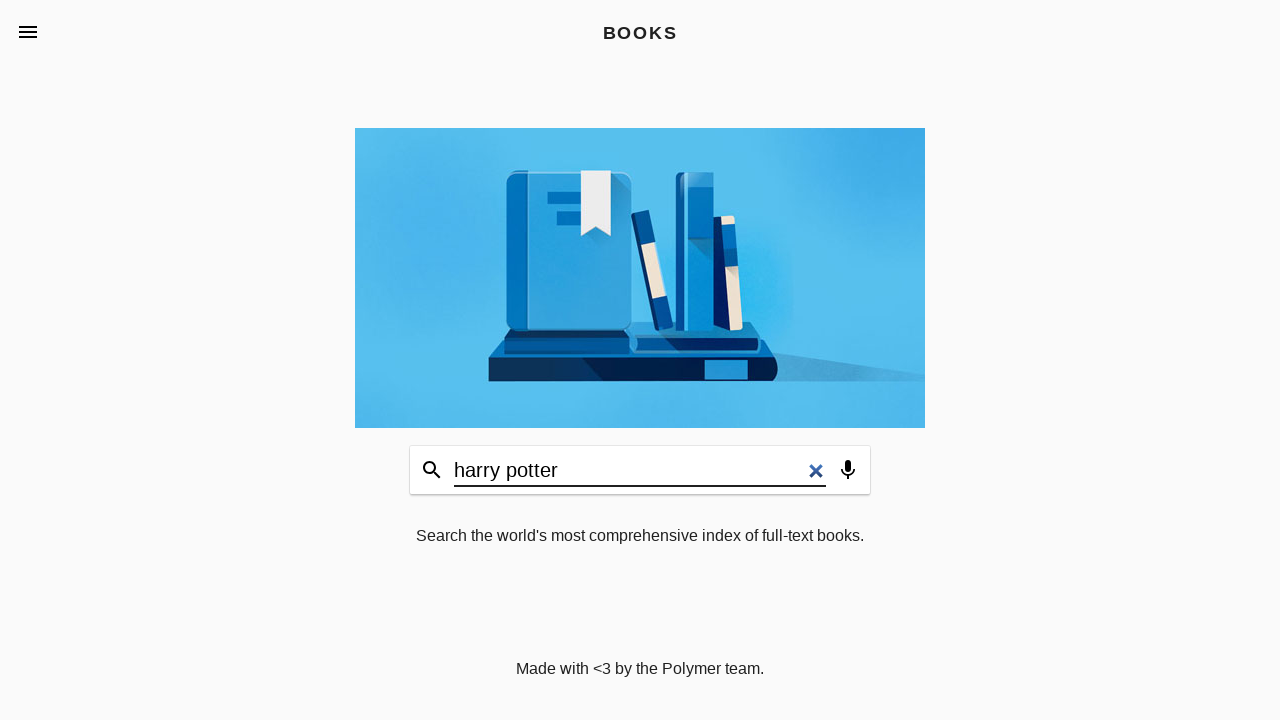

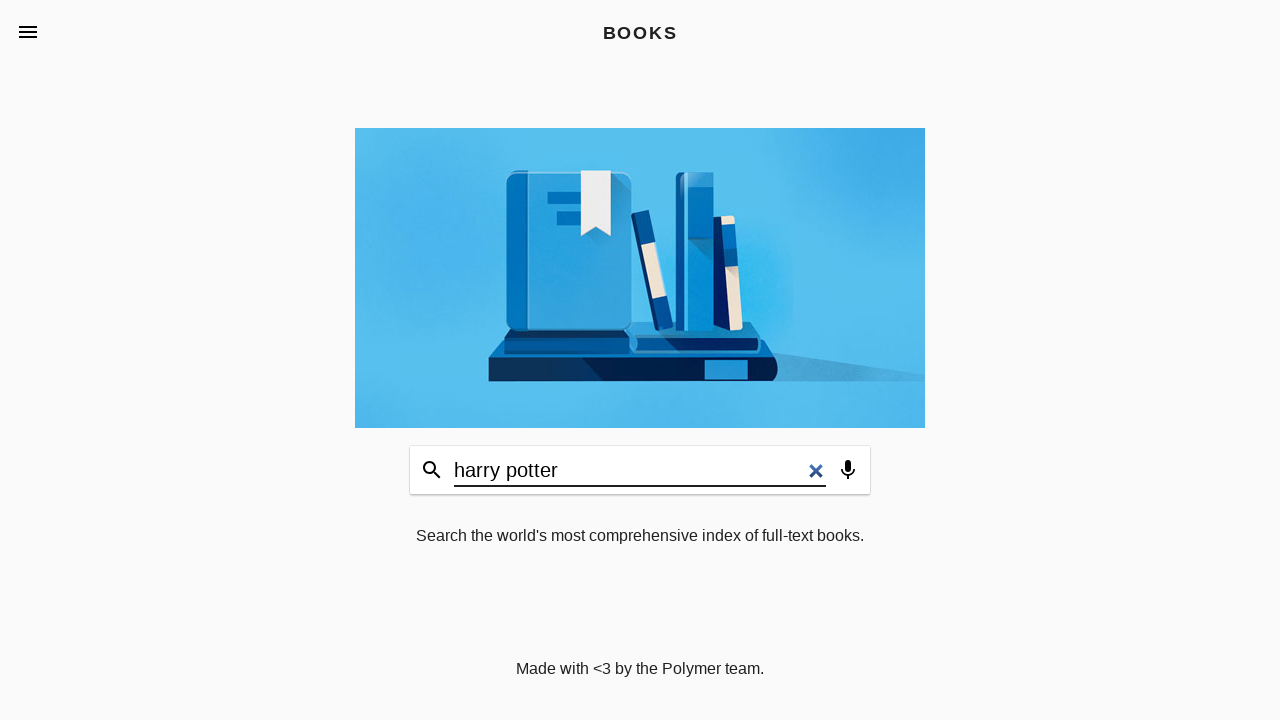